Tests multiple window handling by clicking a button that opens new windows, iterating through all window handles, and closing all windows except the parent window.

Starting URL: https://www.hyrtutorials.com/p/window-handles-practice.html

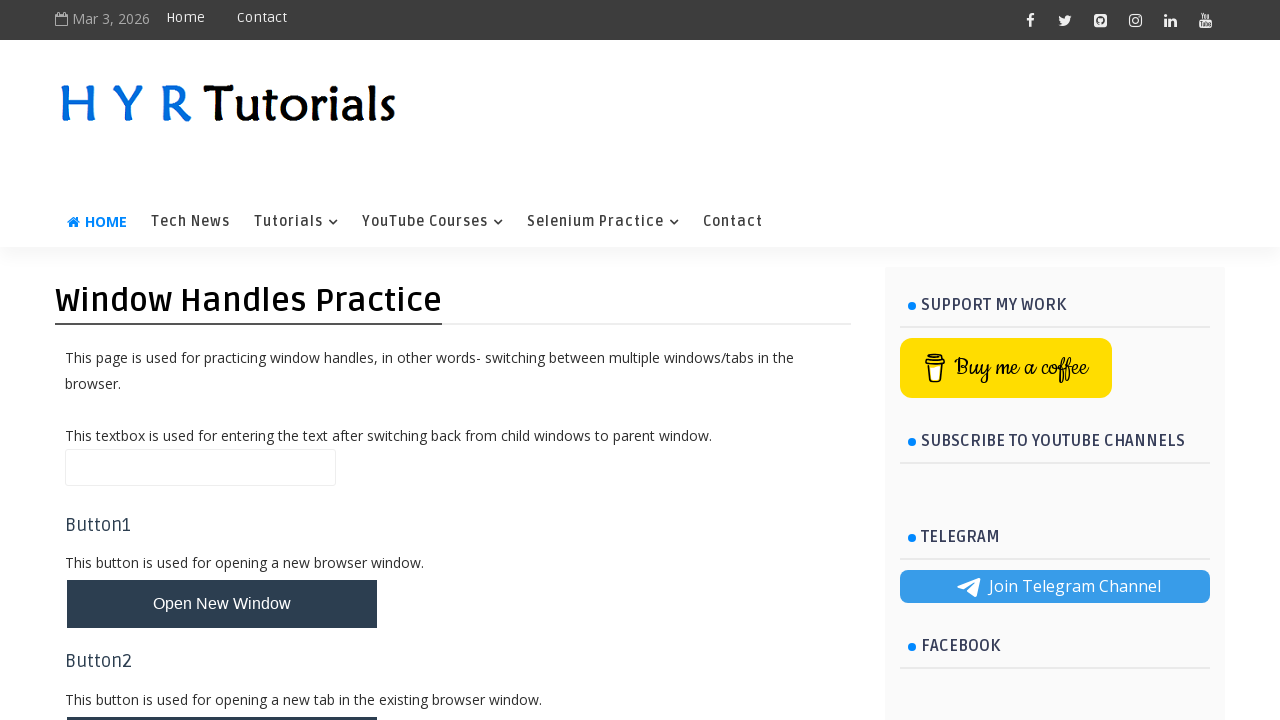

Clicked button to open new windows at (222, 361) on #newWindowsBtn
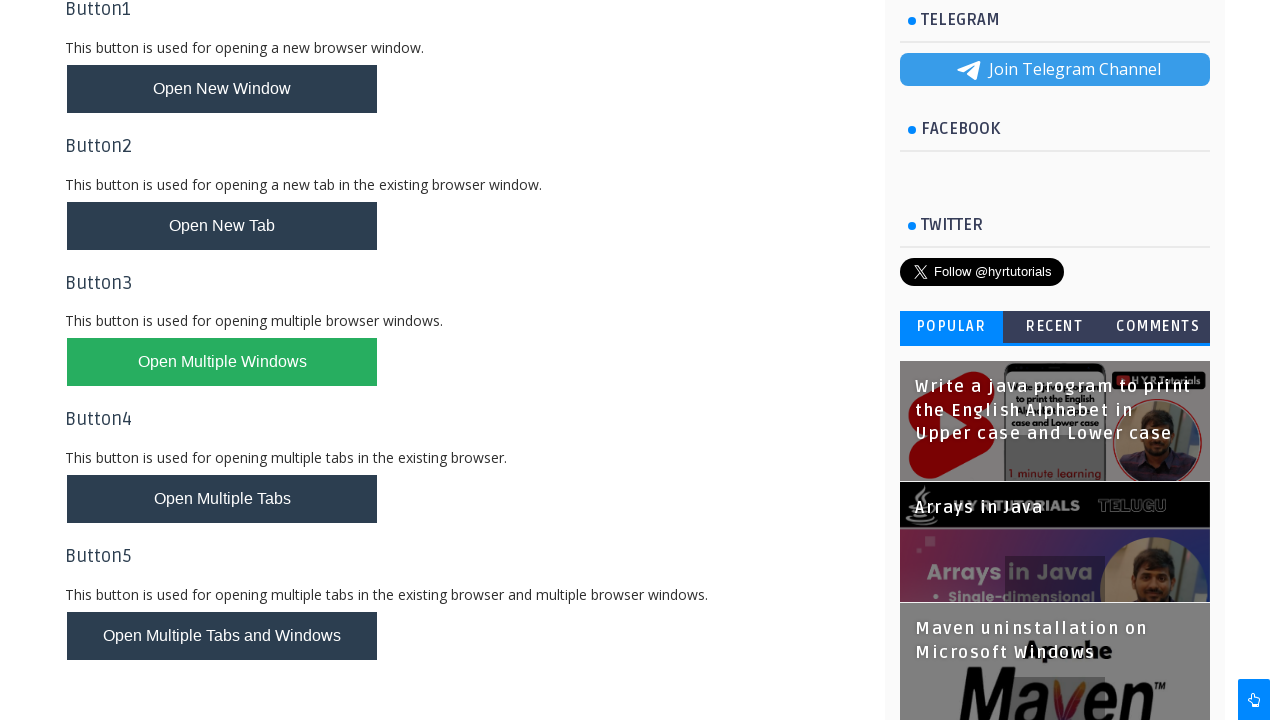

Waited for new windows to open
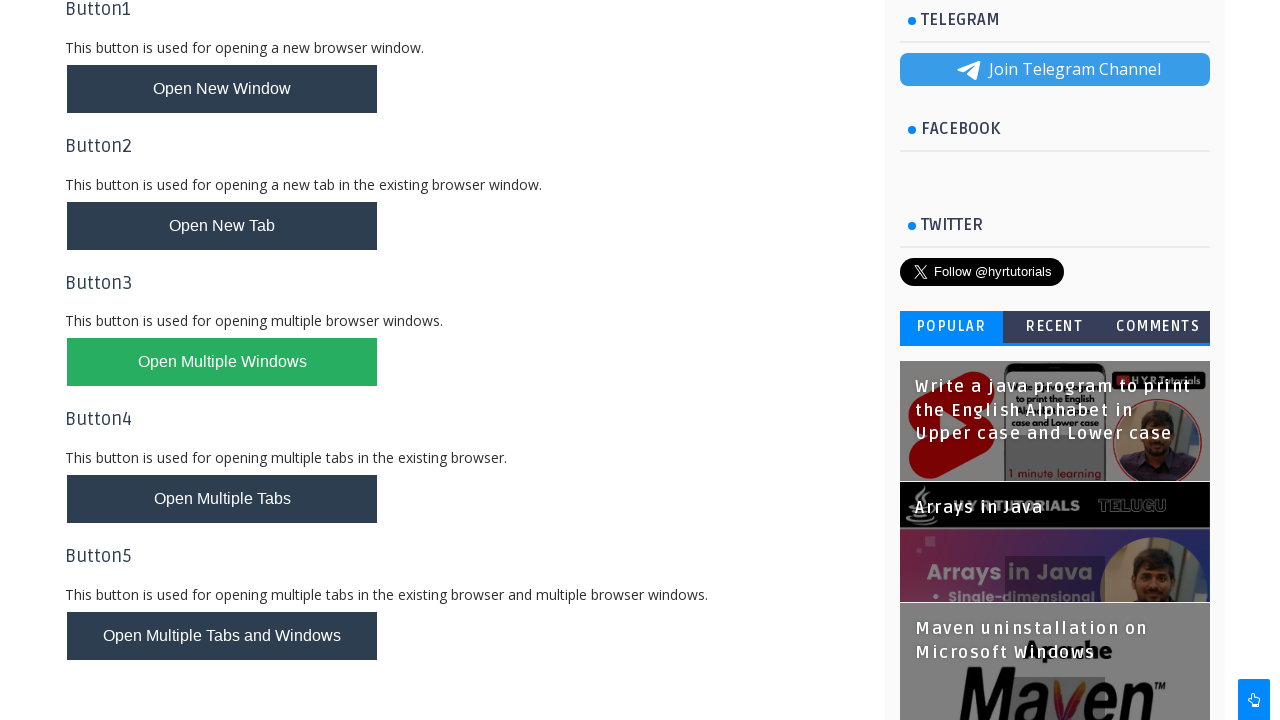

Retrieved all open pages from context
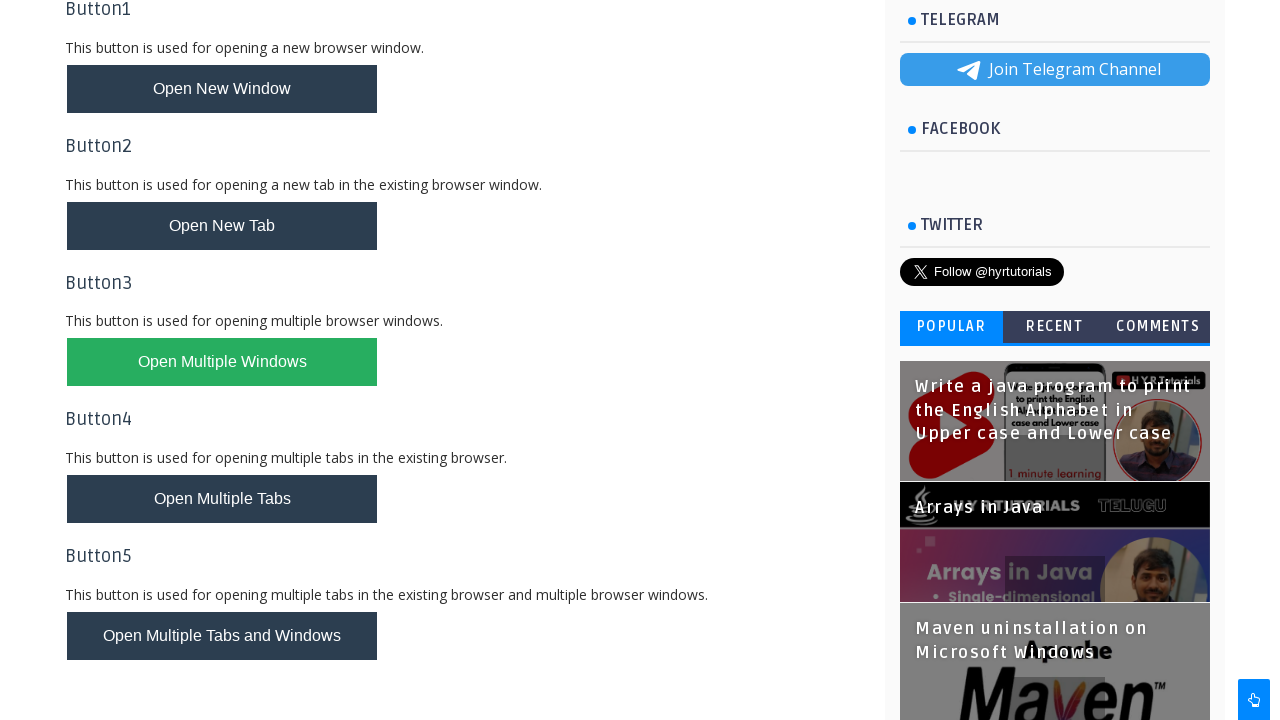

Stored parent page reference
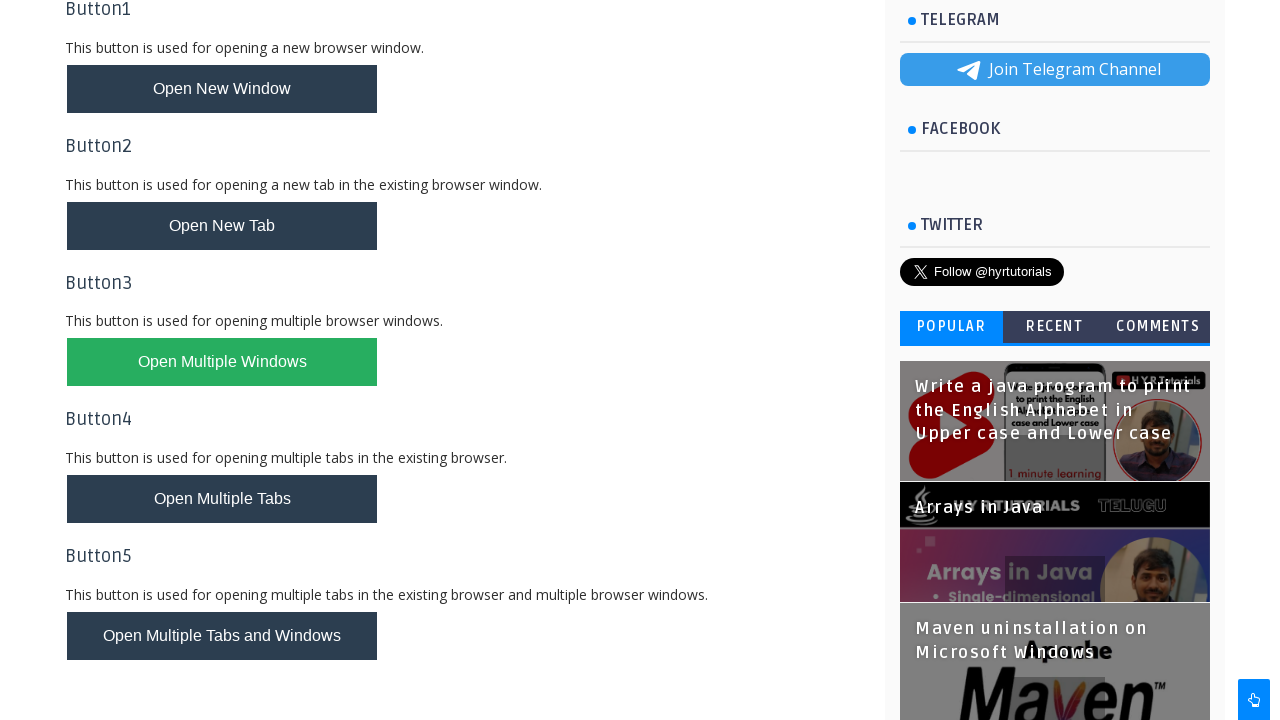

Closed a child window, keeping parent window open
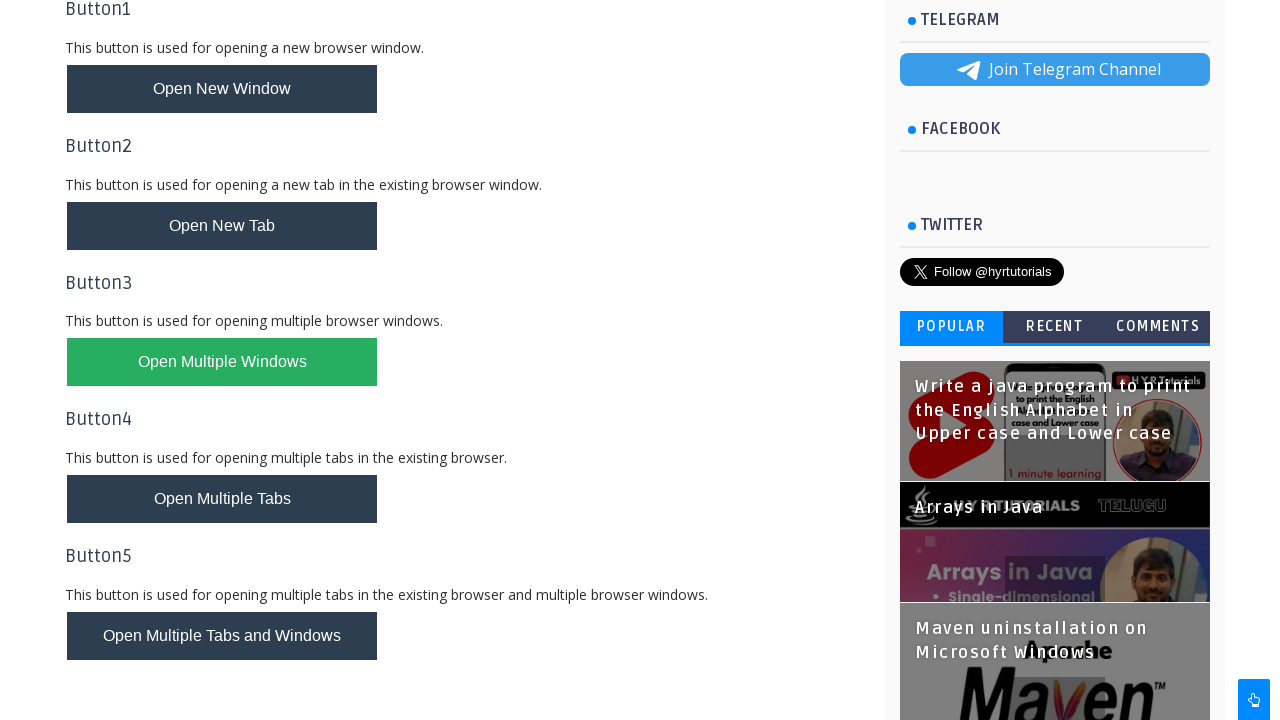

Closed a child window, keeping parent window open
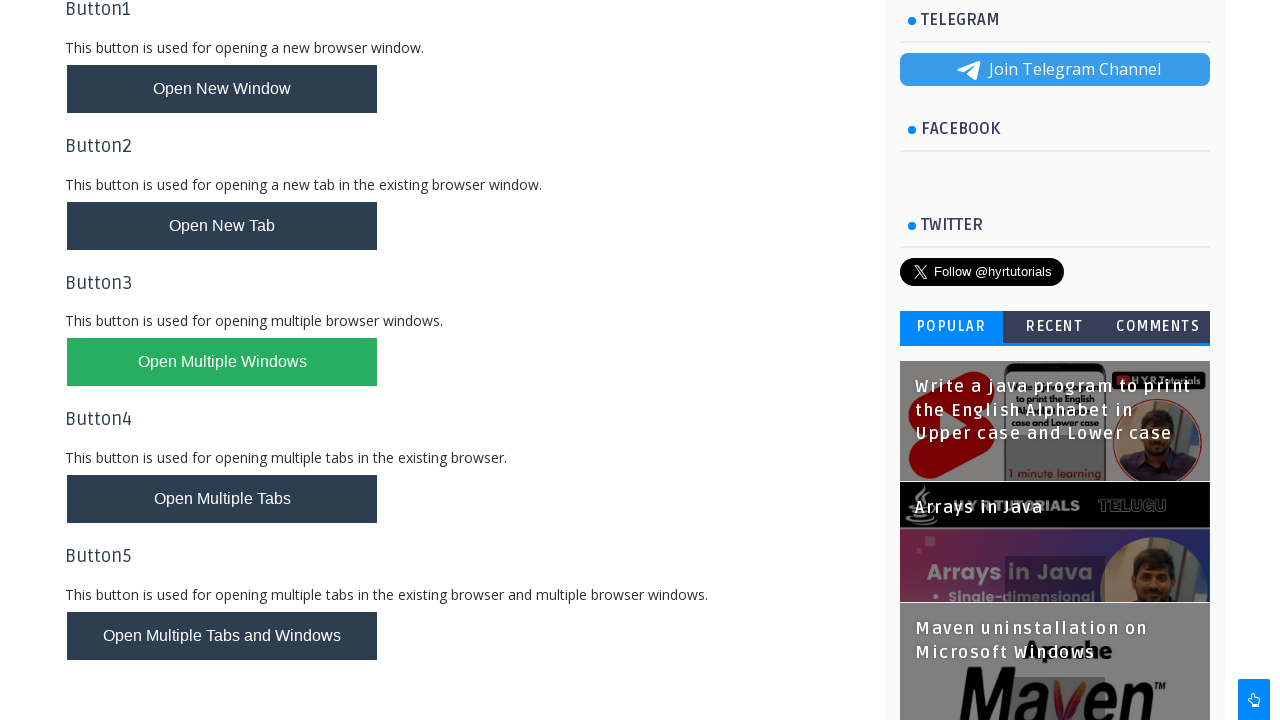

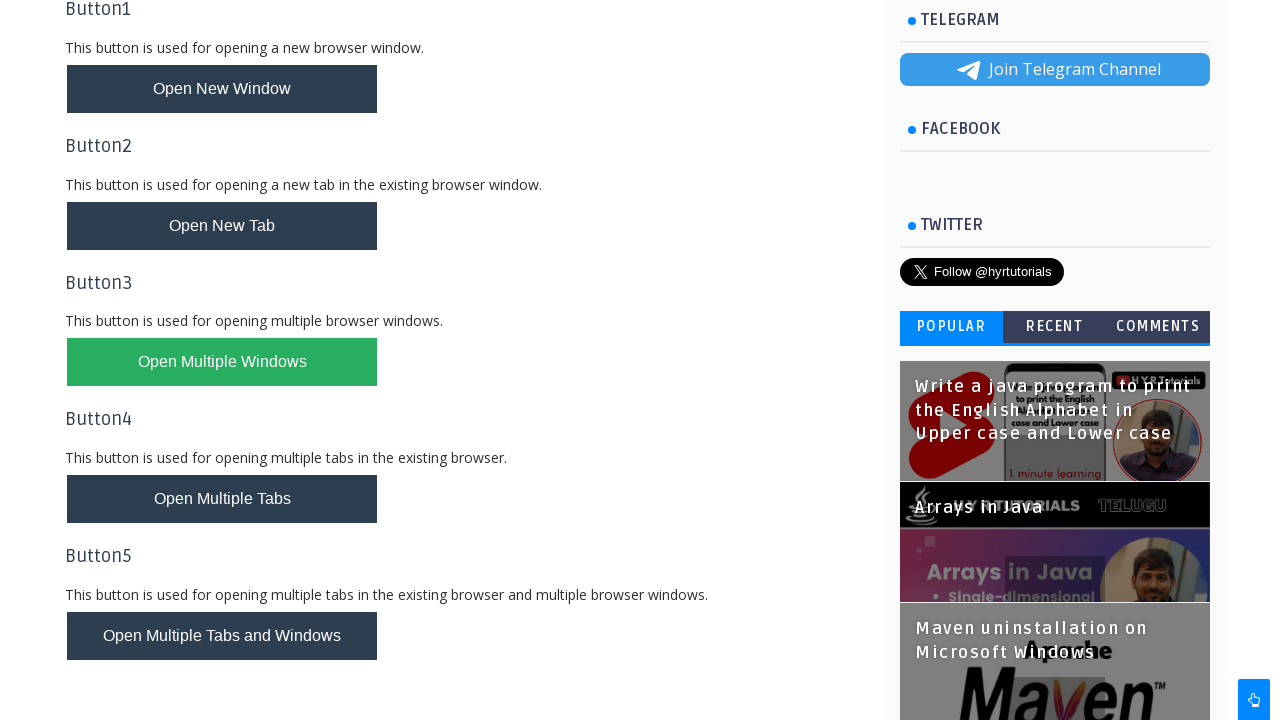